Tests dropdown/select functionality on a signup page by selecting different state options using label and value selectors

Starting URL: https://freelance-learn-automation.vercel.app/signup

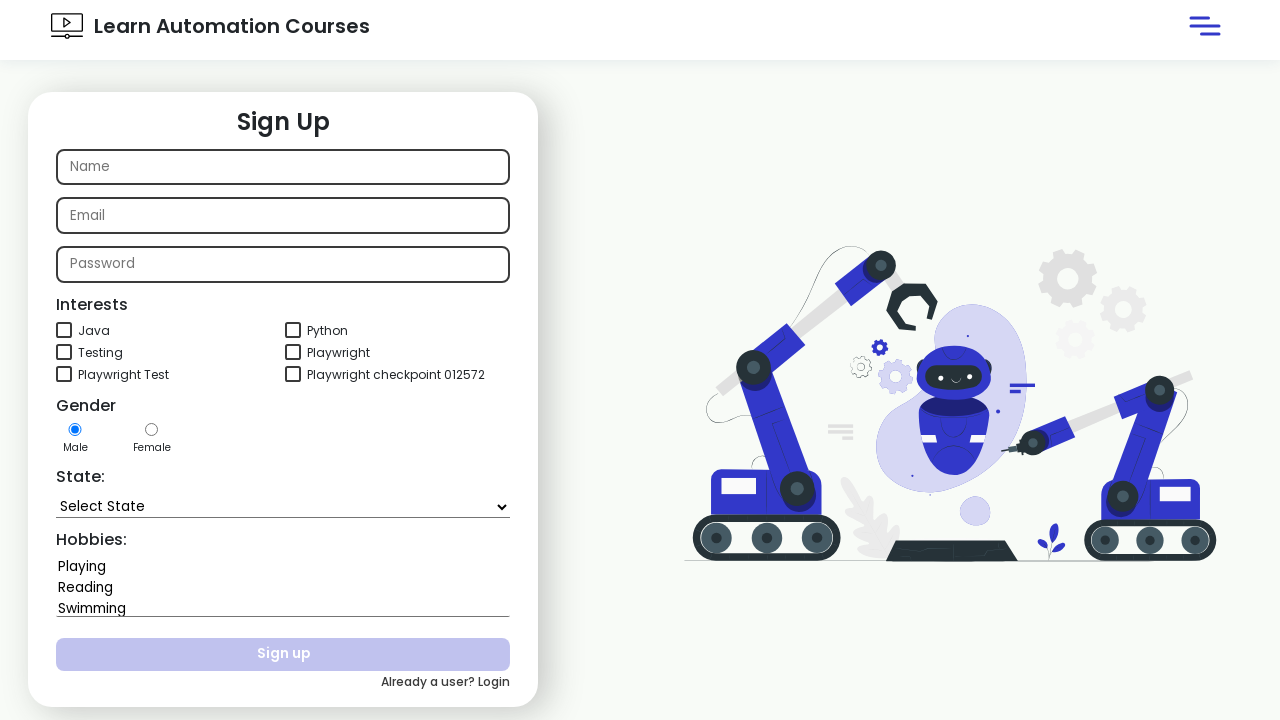

Navigated to signup page
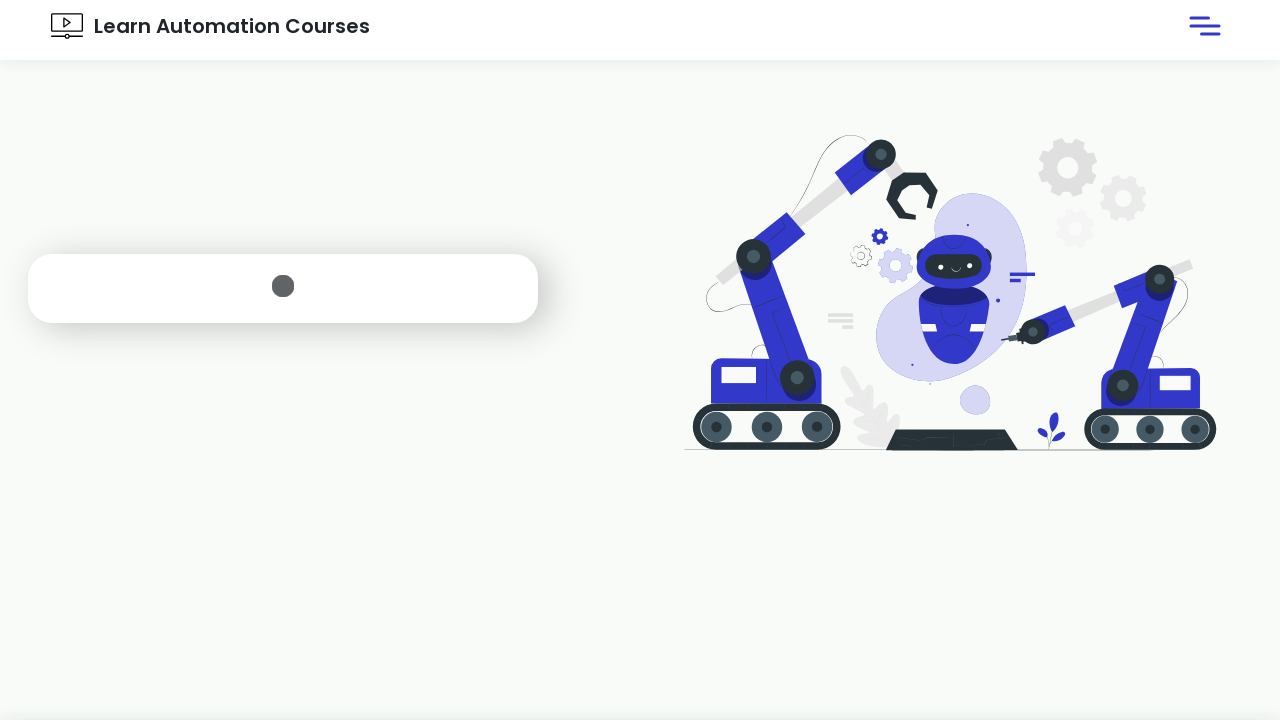

Selected state 'Delhi' by label on #state
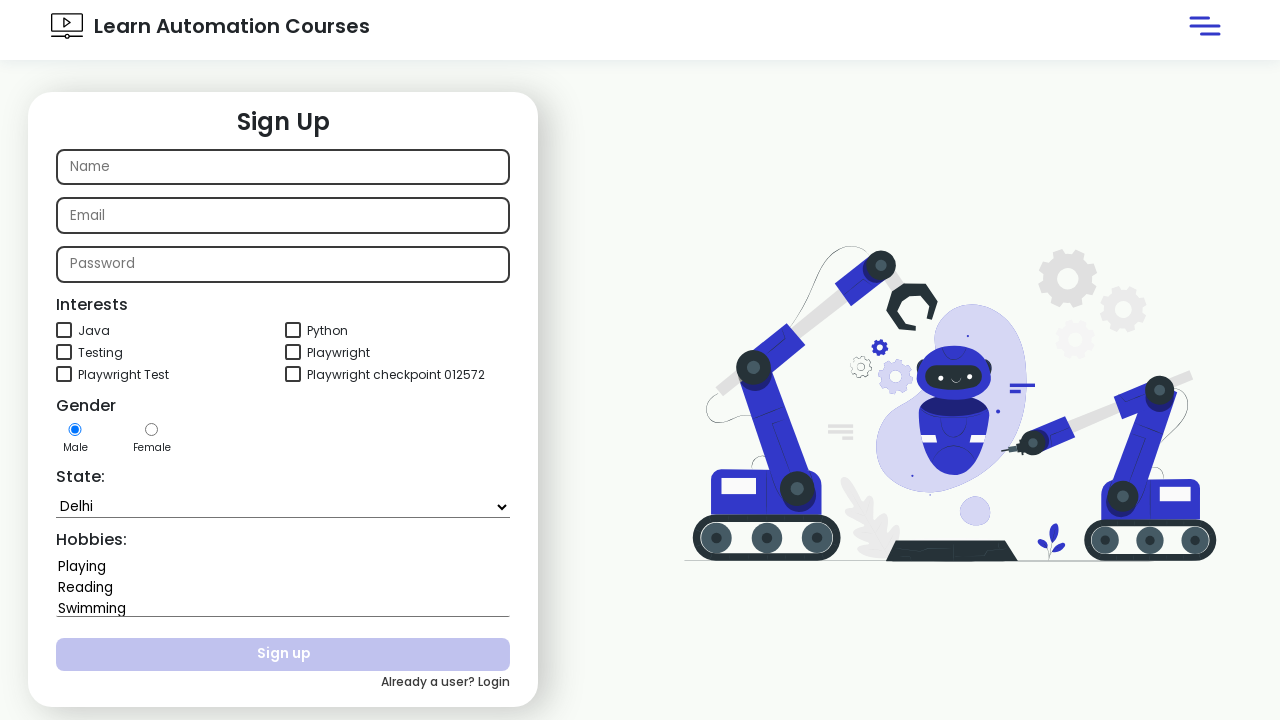

Waited 3 seconds for Delhi selection to take effect
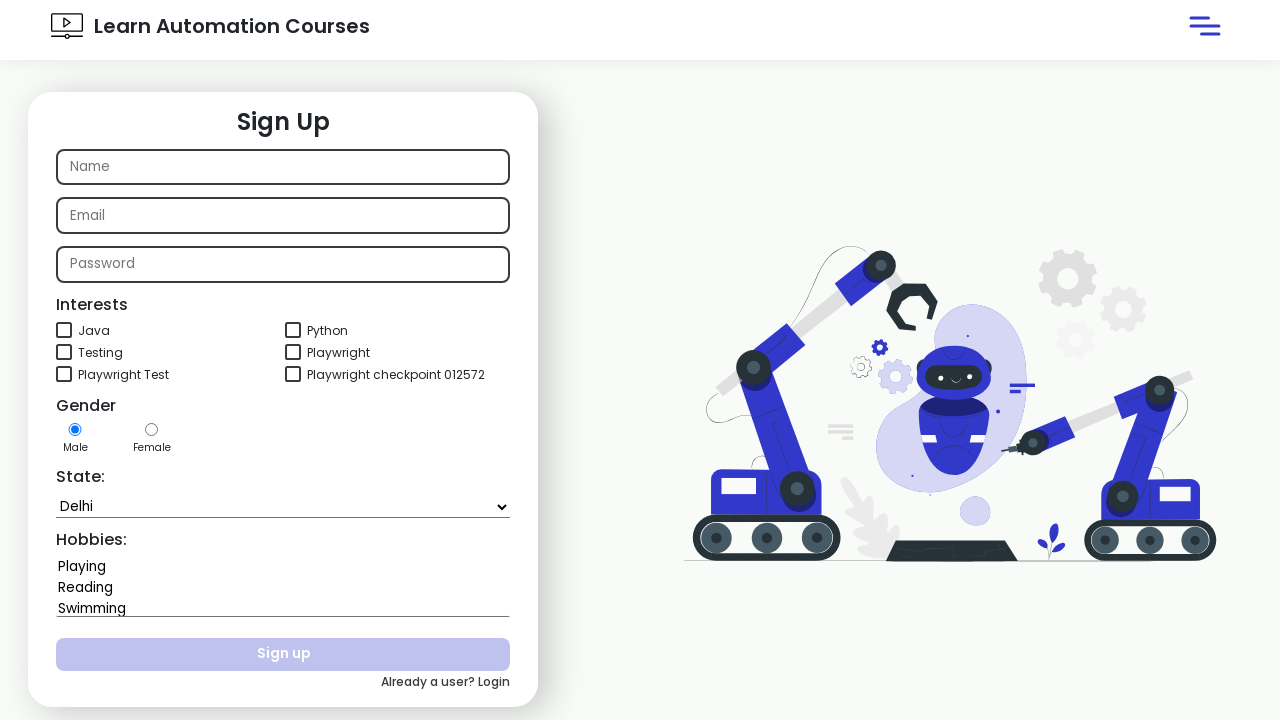

Selected state 'Chandigarh' by value on #state
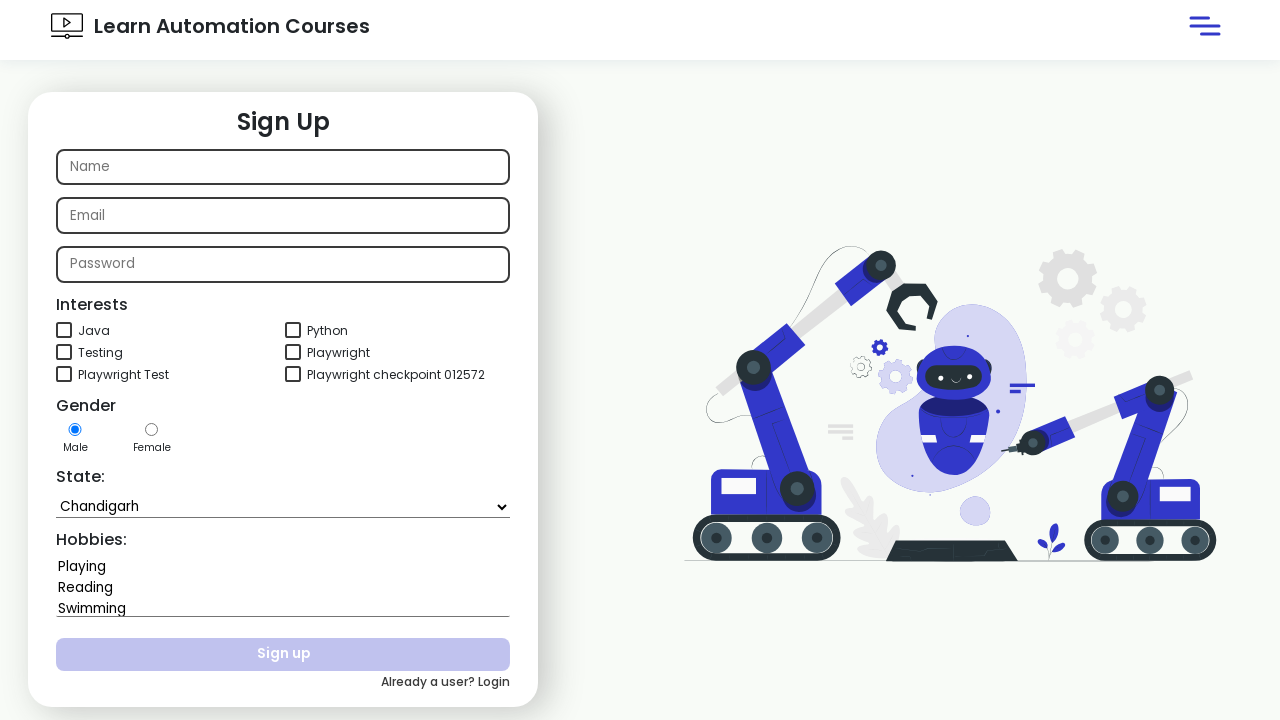

Waited 3 seconds for Chandigarh selection to take effect
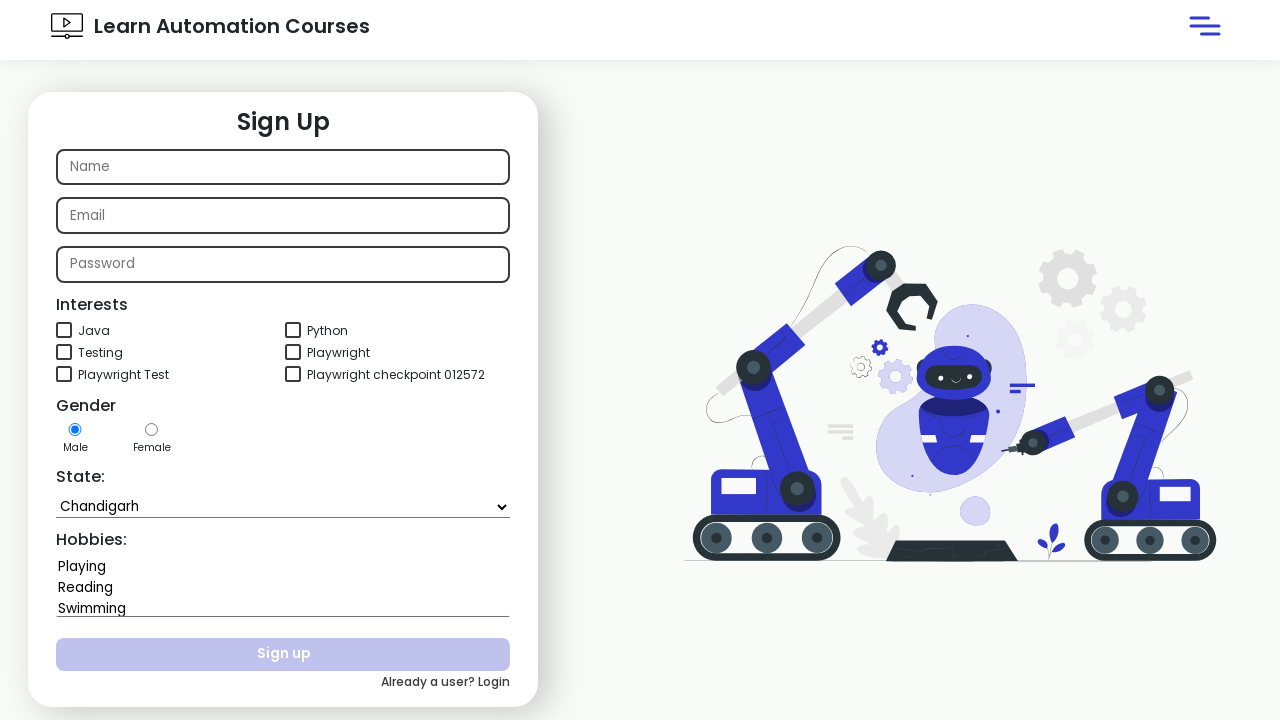

Retrieved text content from state dropdown to verify options
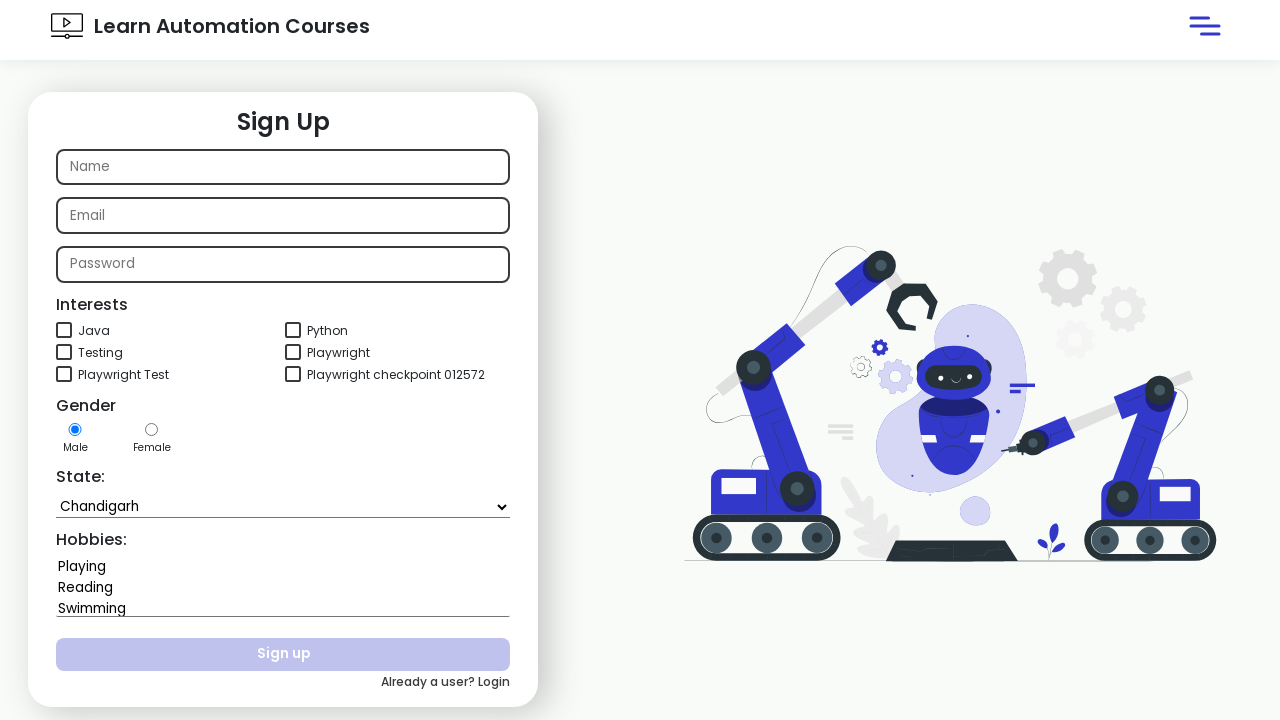

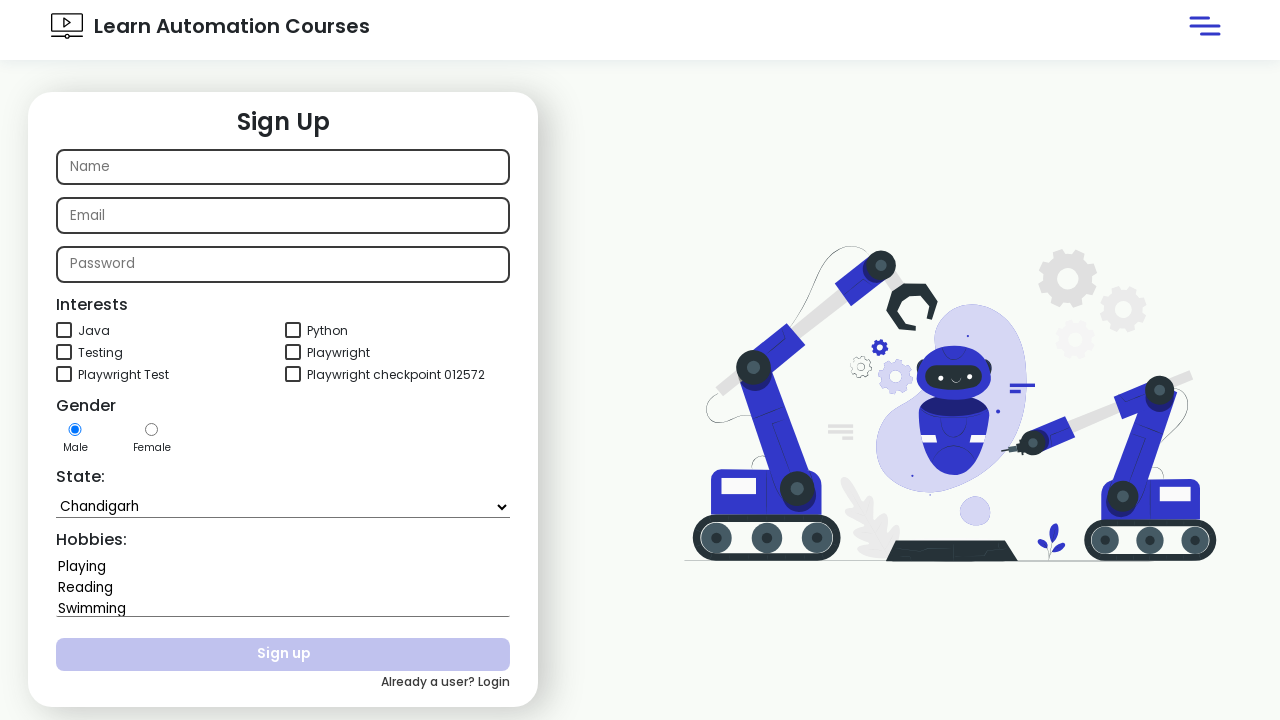